Navigates to the actiTime demo application and waits for the page to load with maximized window settings.

Starting URL: https://demo.actitime.com

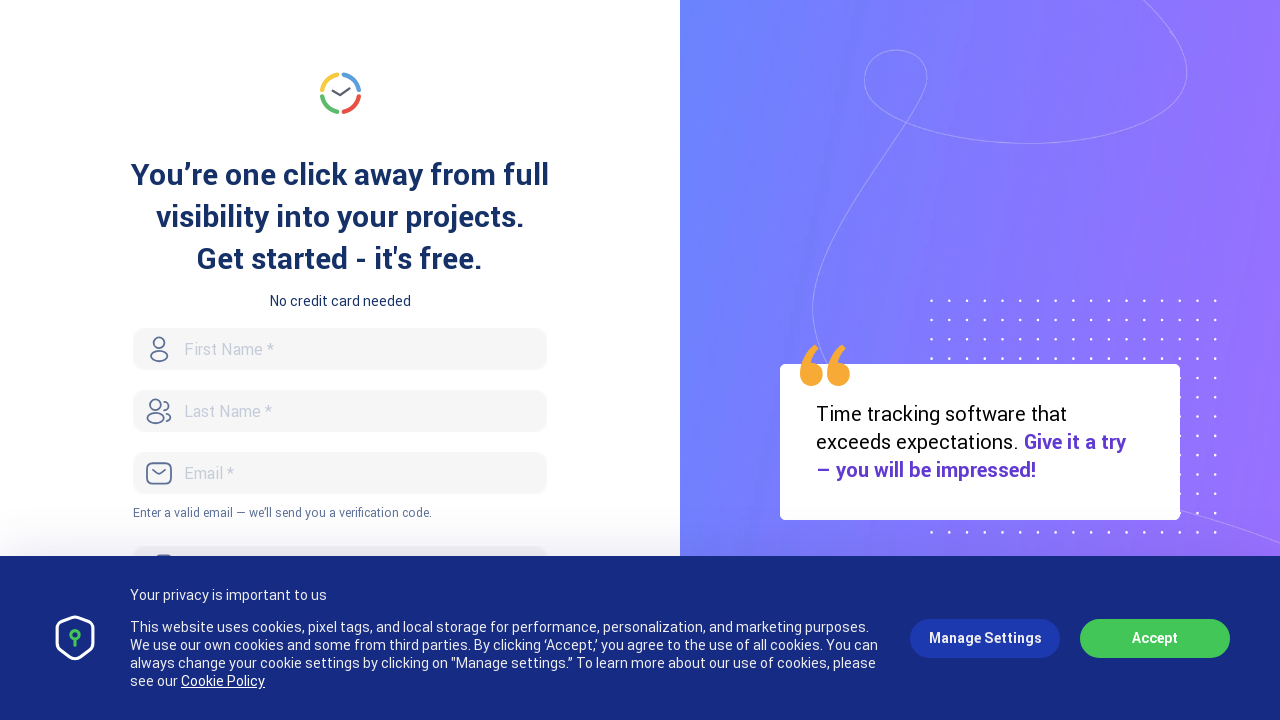

Navigated to actiTime demo application at https://demo.actitime.com
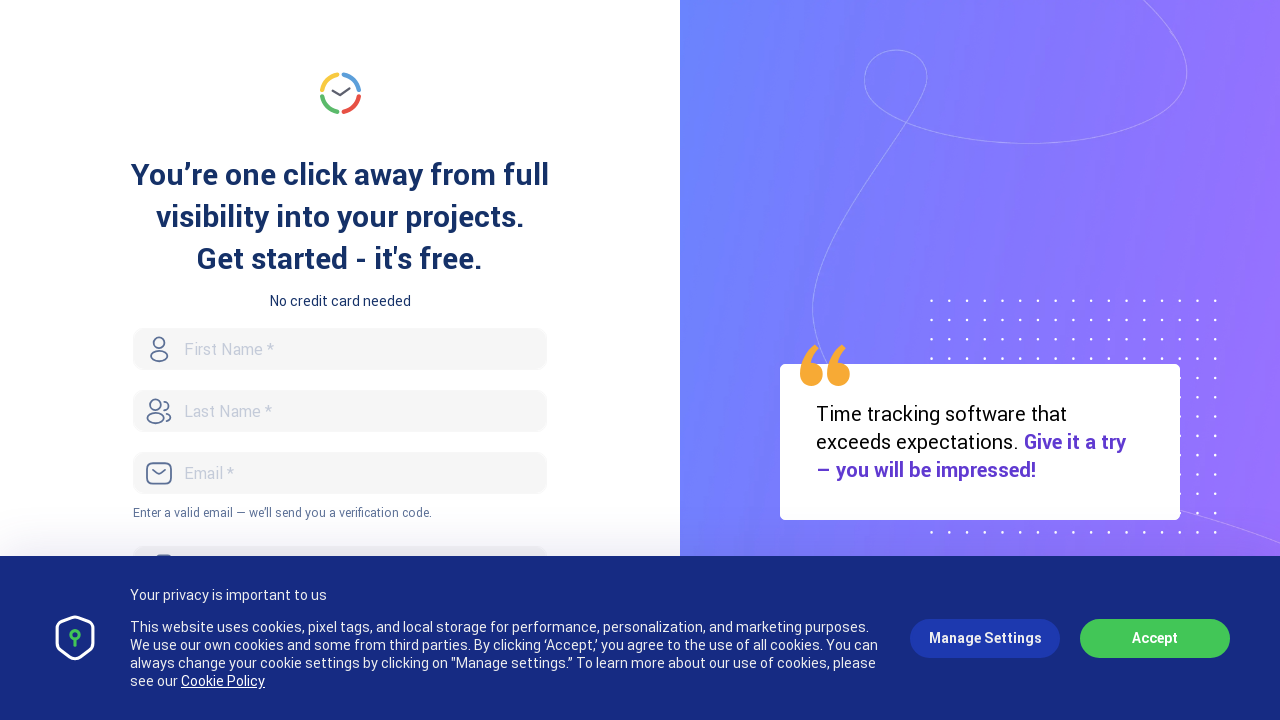

Set viewport to maximized window settings (1920x1080)
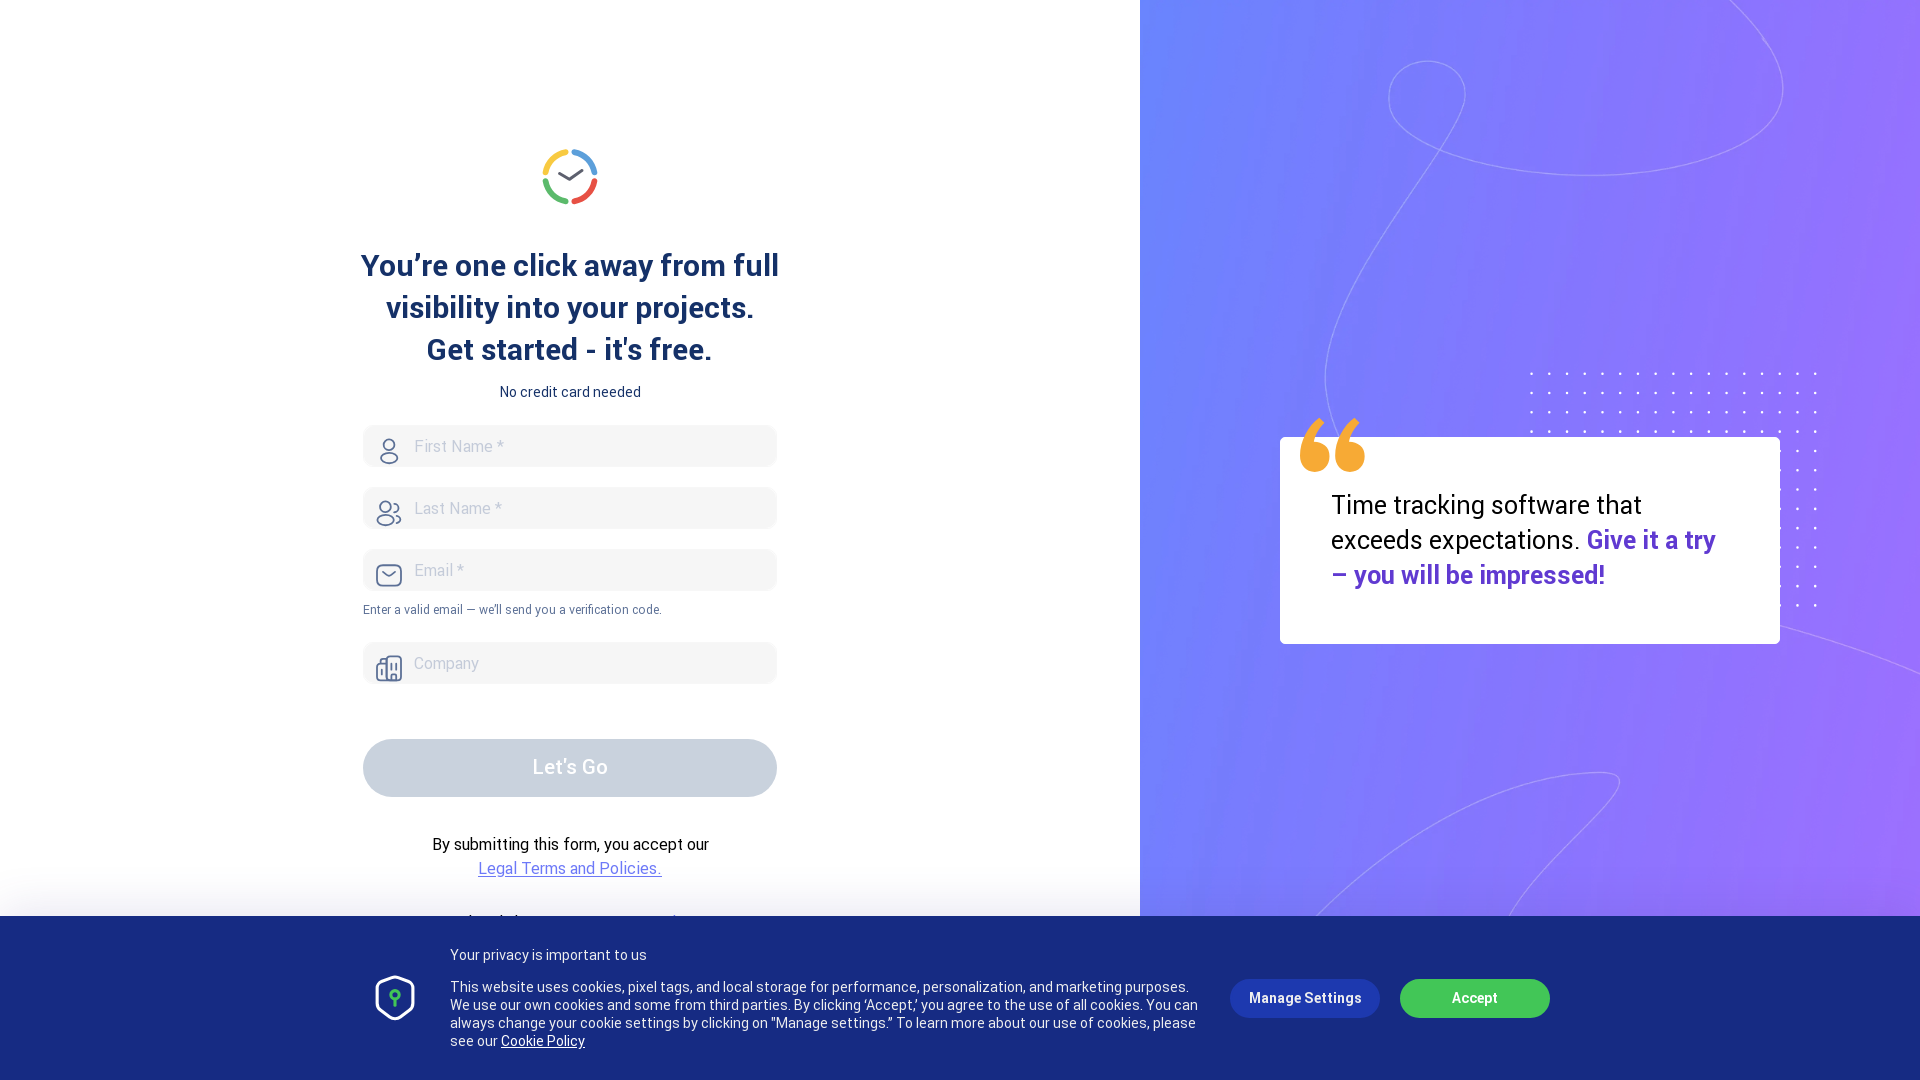

Page fully loaded and DOM content is ready
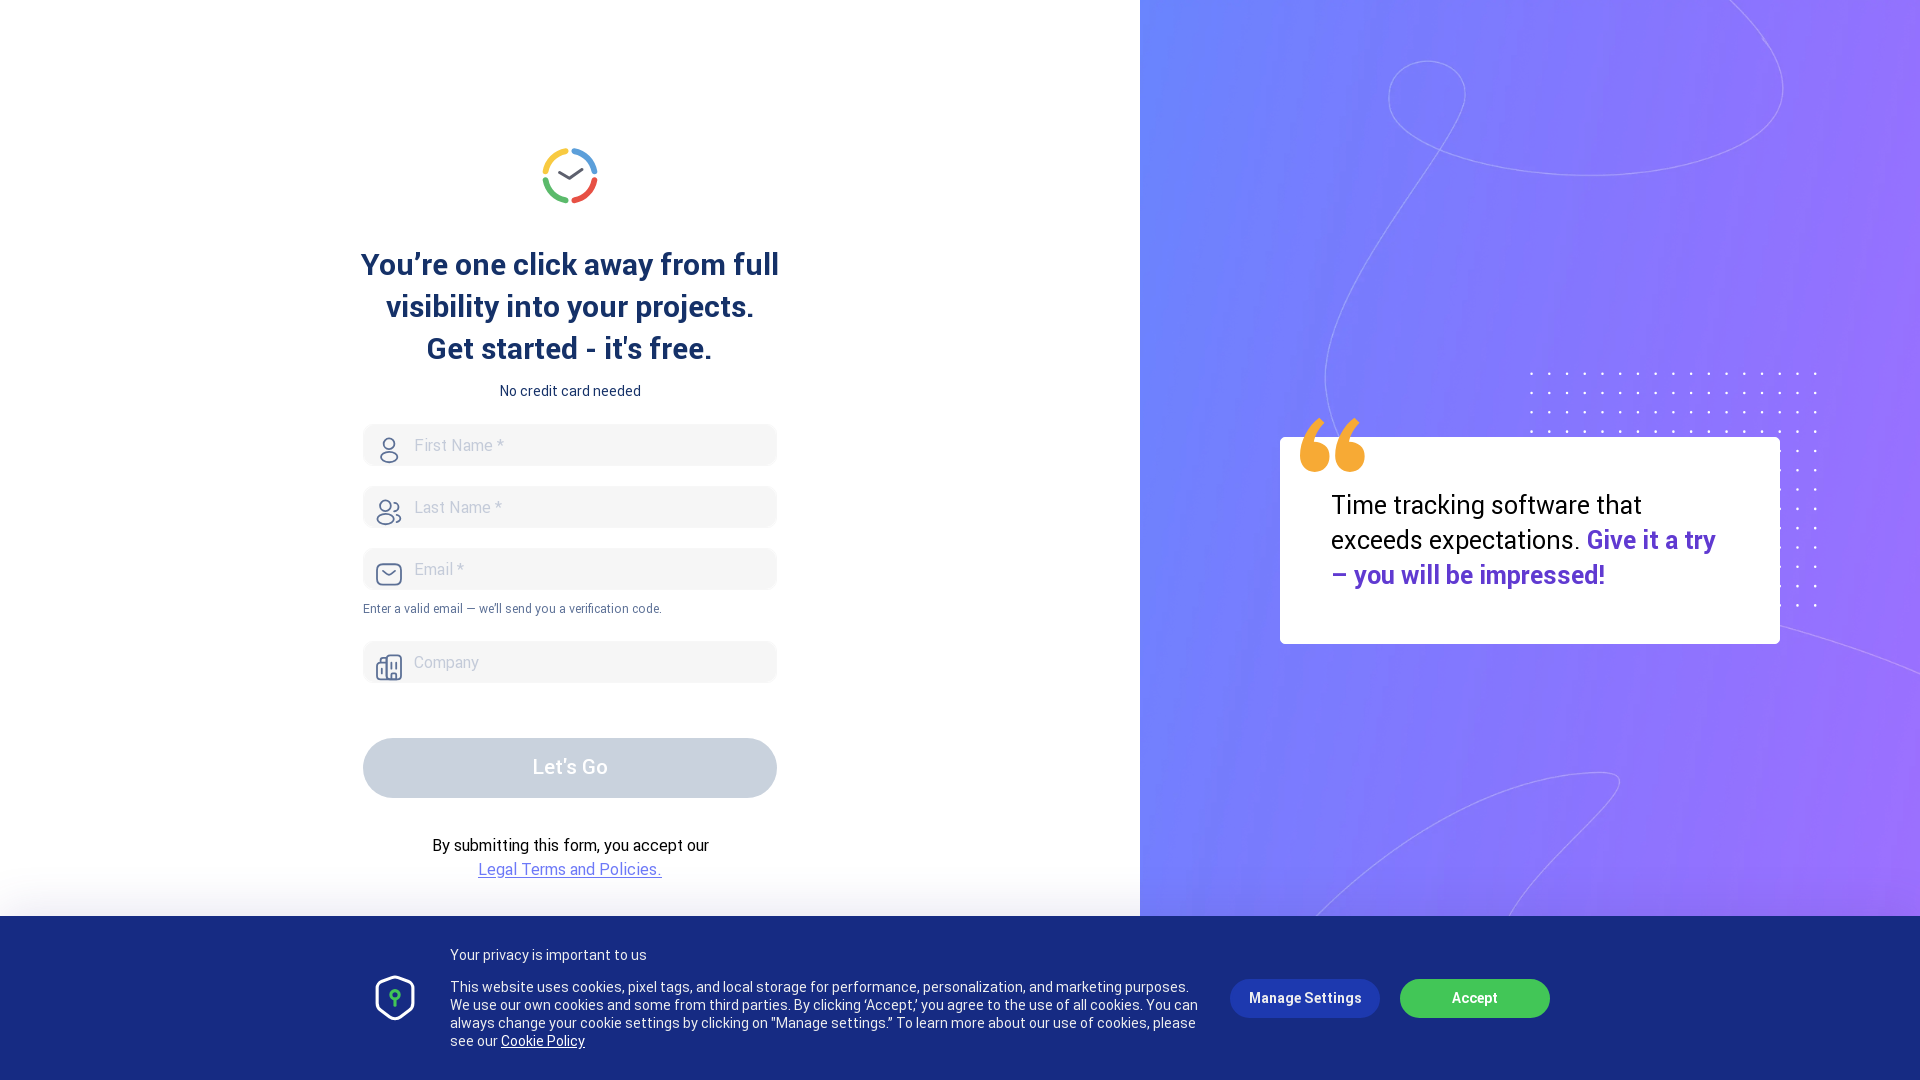

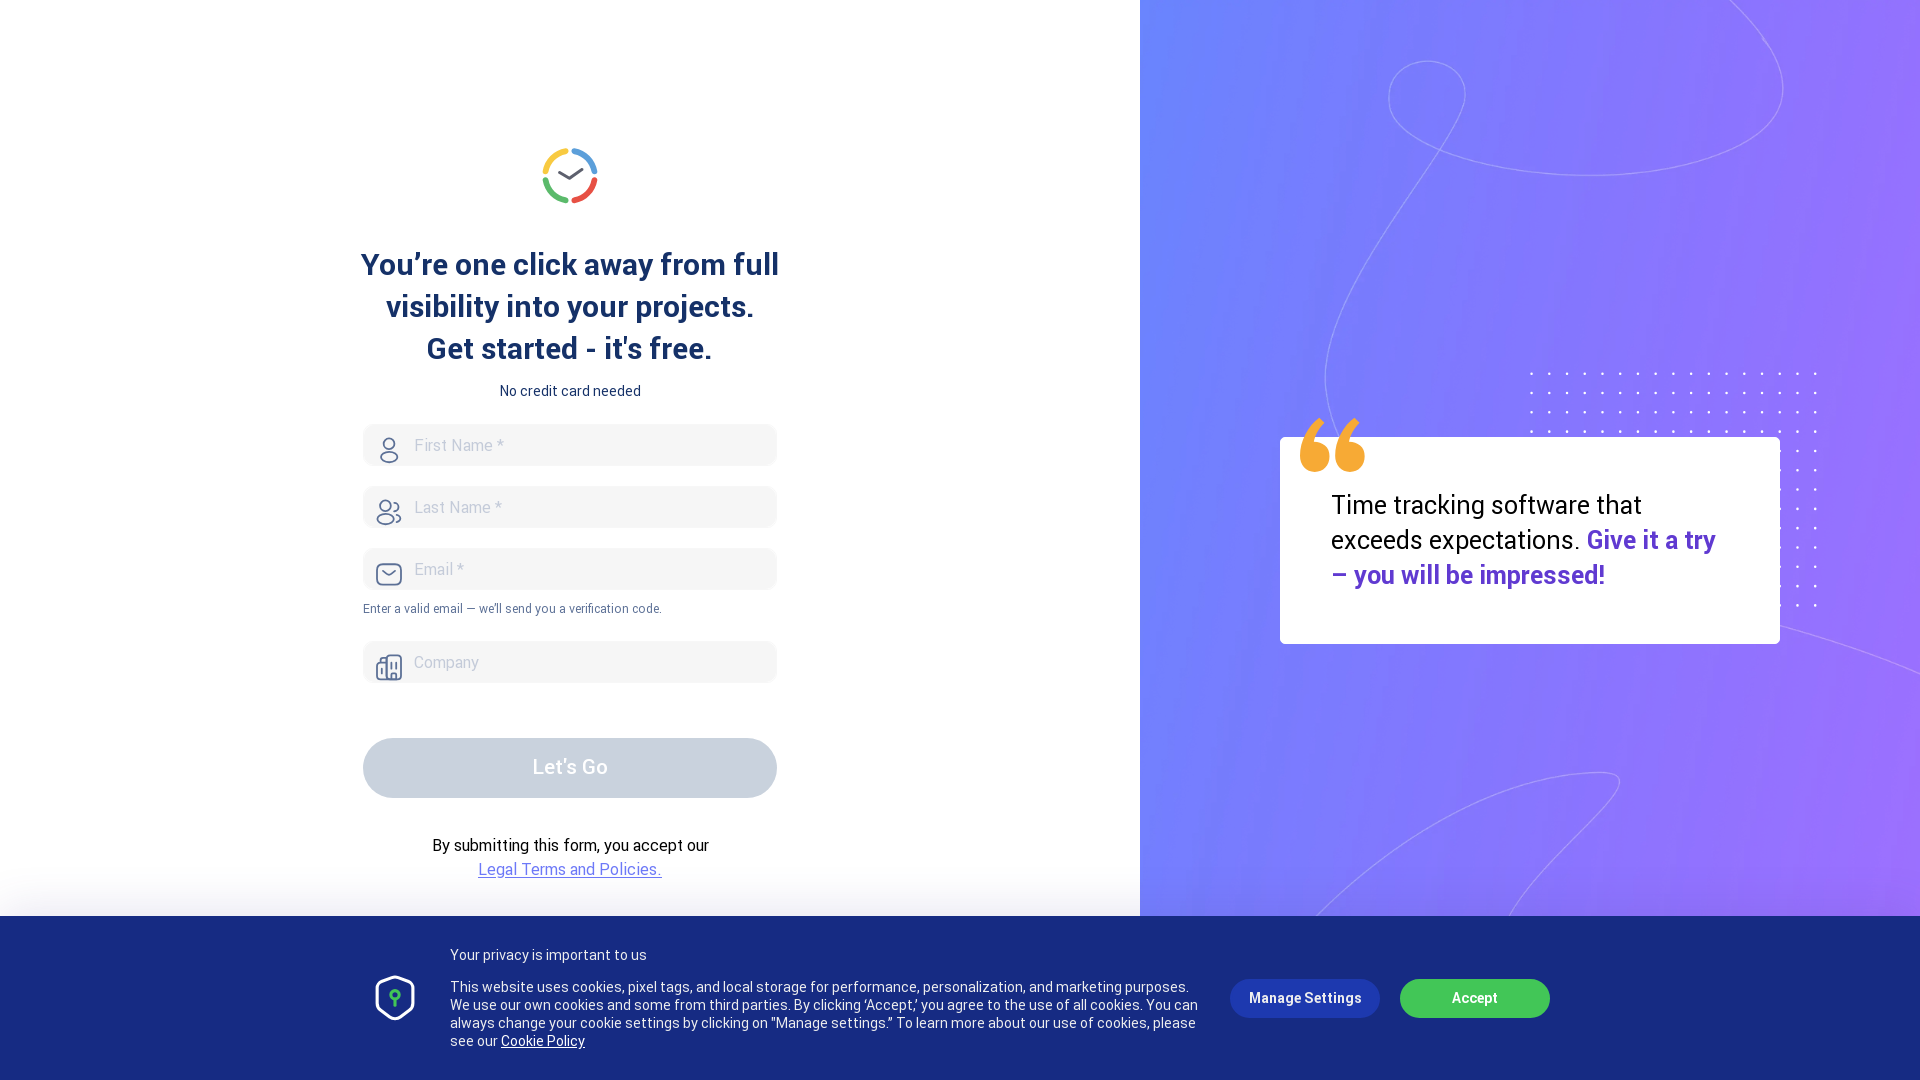